Tests basic browser navigation by visiting a website, navigating to a second URL, going back to the previous page, and refreshing the page

Starting URL: https://rahulshettyacademy.com

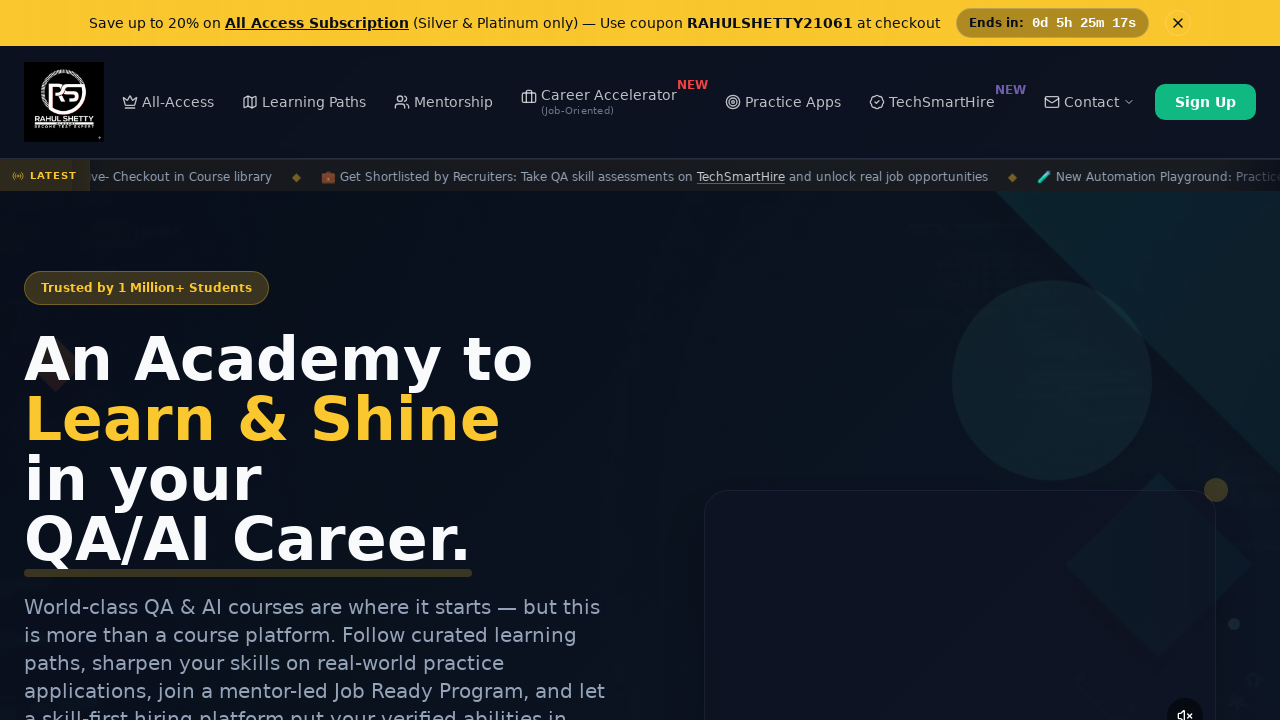

Navigated to Rahul Shetty Academy Selenium Practice page
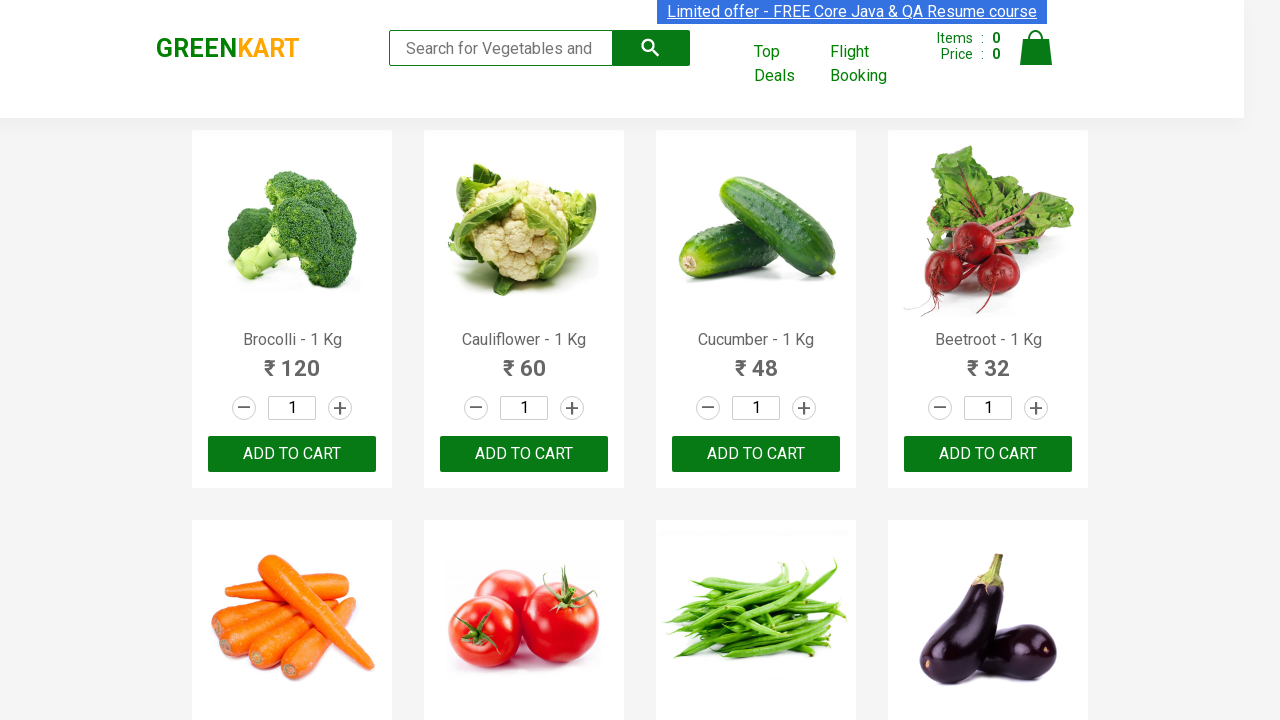

Navigated back to previous page (https://rahulshettyacademy.com)
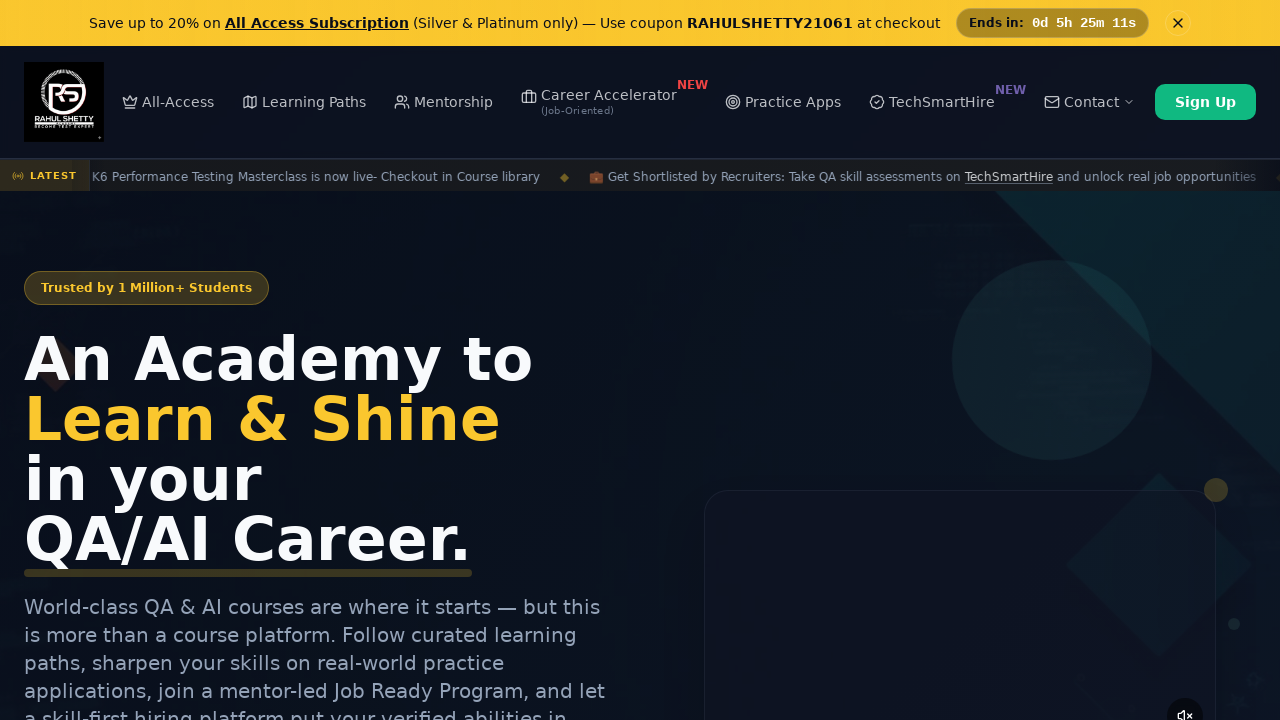

Refreshed the current page
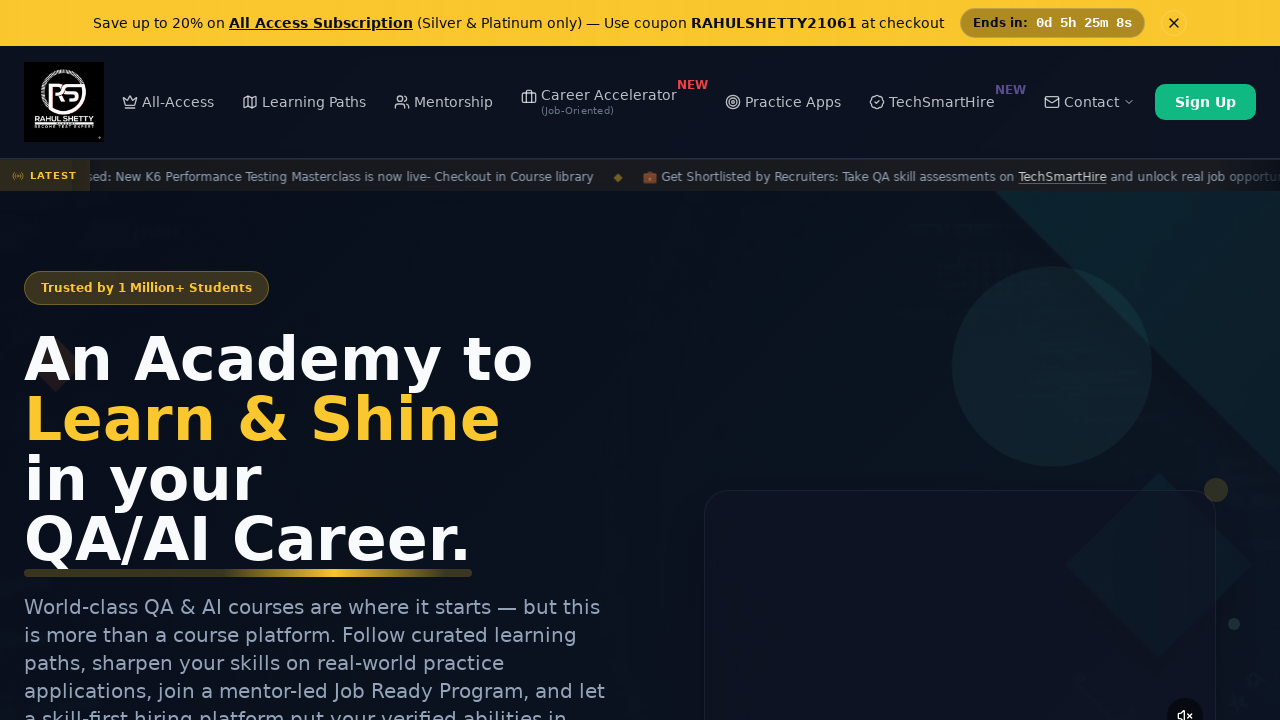

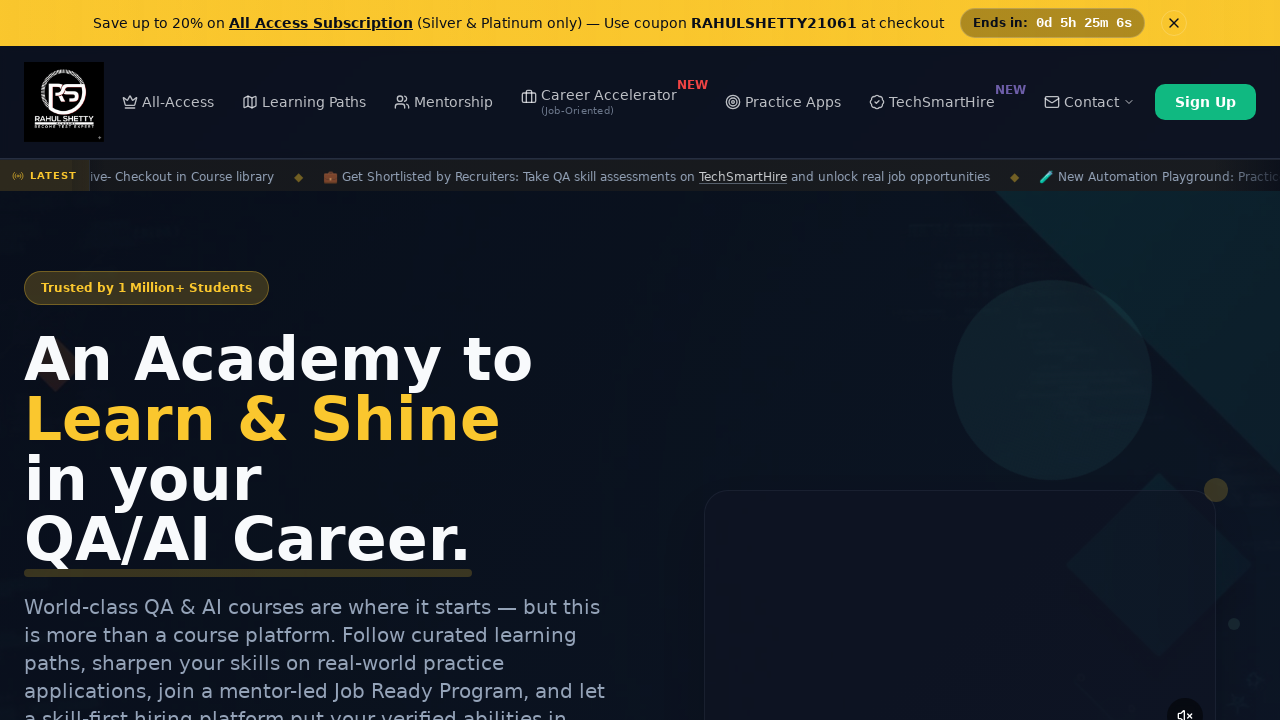